Tests a mortgage calculator by entering multiple sets of purchase price, down payment, and interest rate values in a loop, then clicking calculate to get monthly payment results.

Starting URL: https://www.mlcalc.com

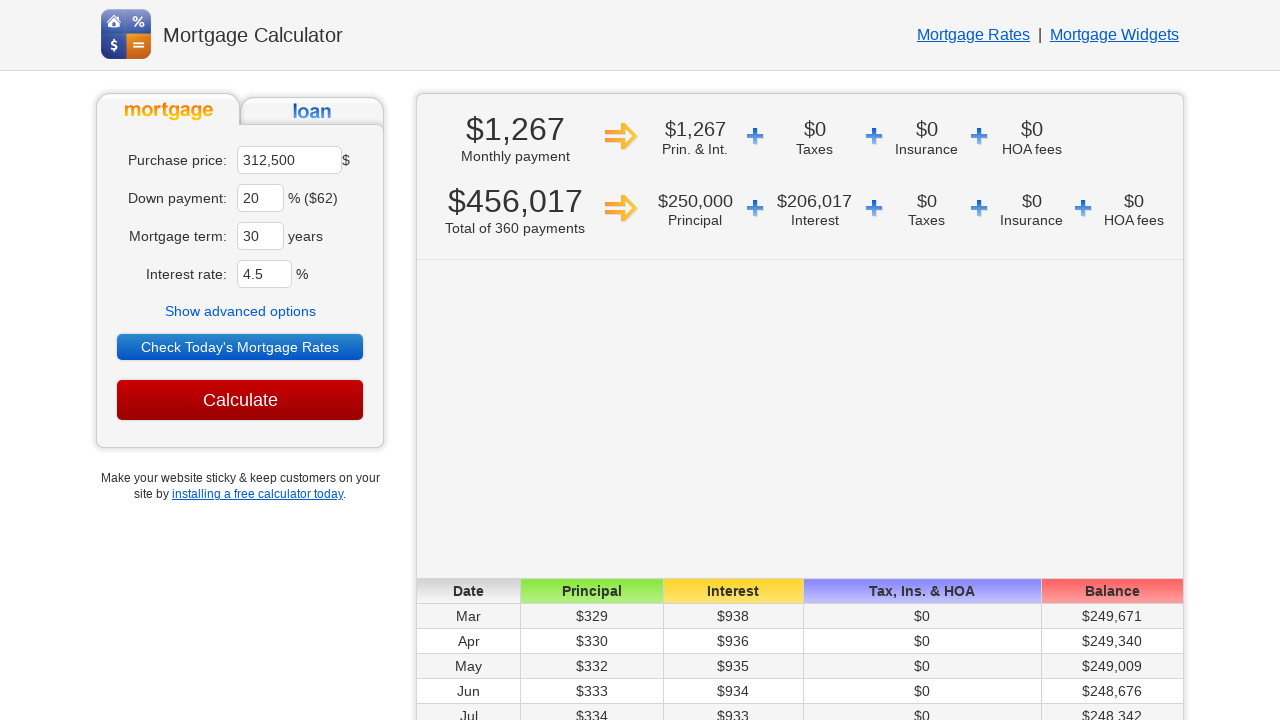

Cleared purchase price field (iteration 1) on input[name='ma']
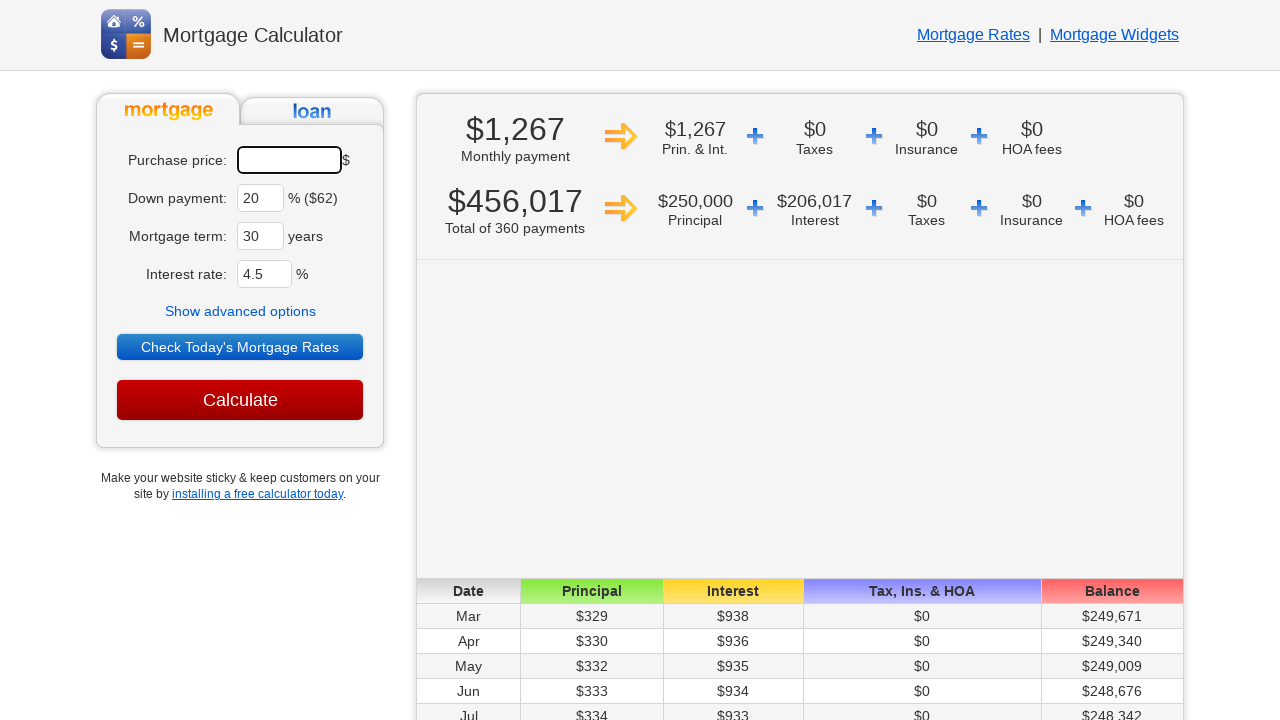

Entered purchase price $350000 (iteration 1) on input[name='ma']
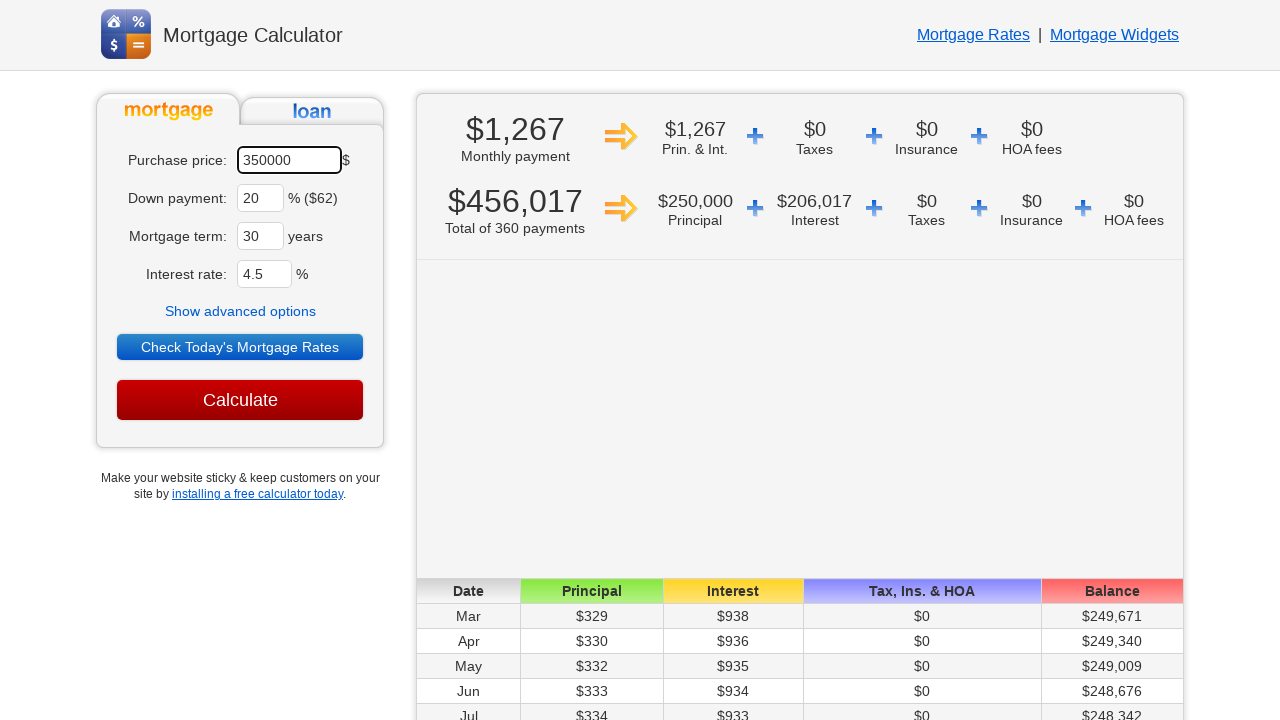

Cleared down payment field (iteration 1) on input[name='dp']
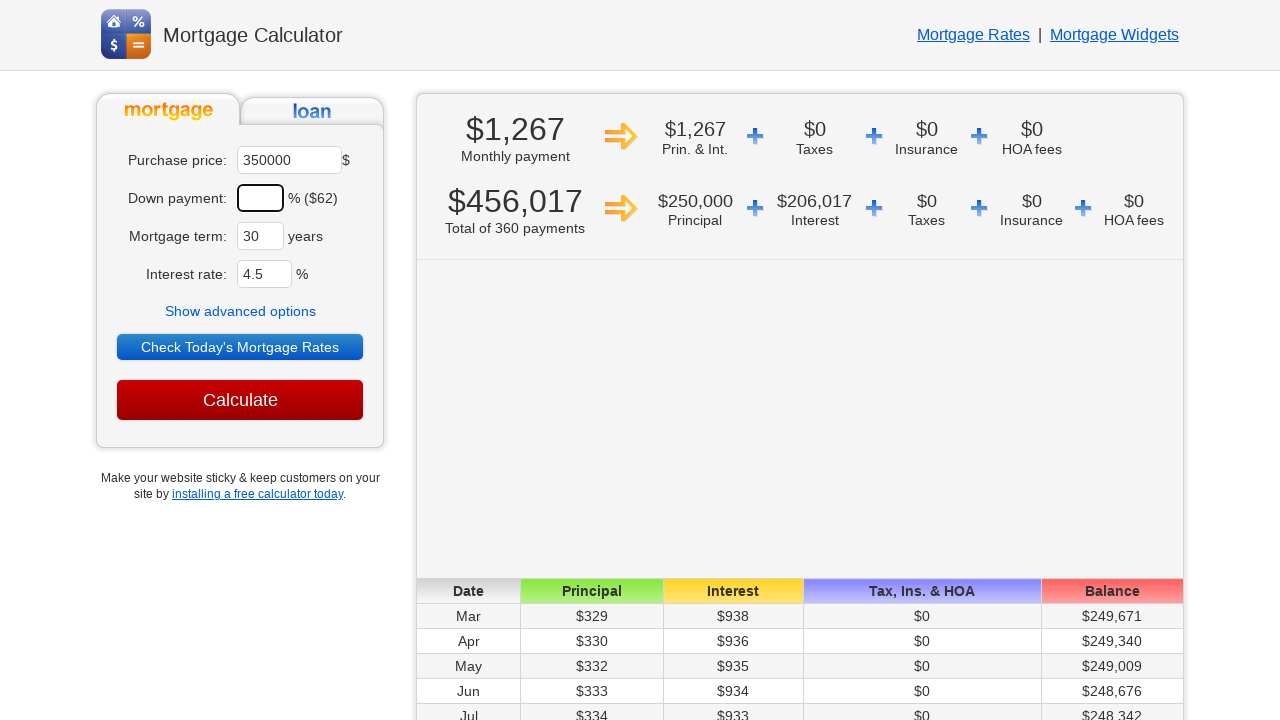

Entered down payment 25% (iteration 1) on input[name='dp']
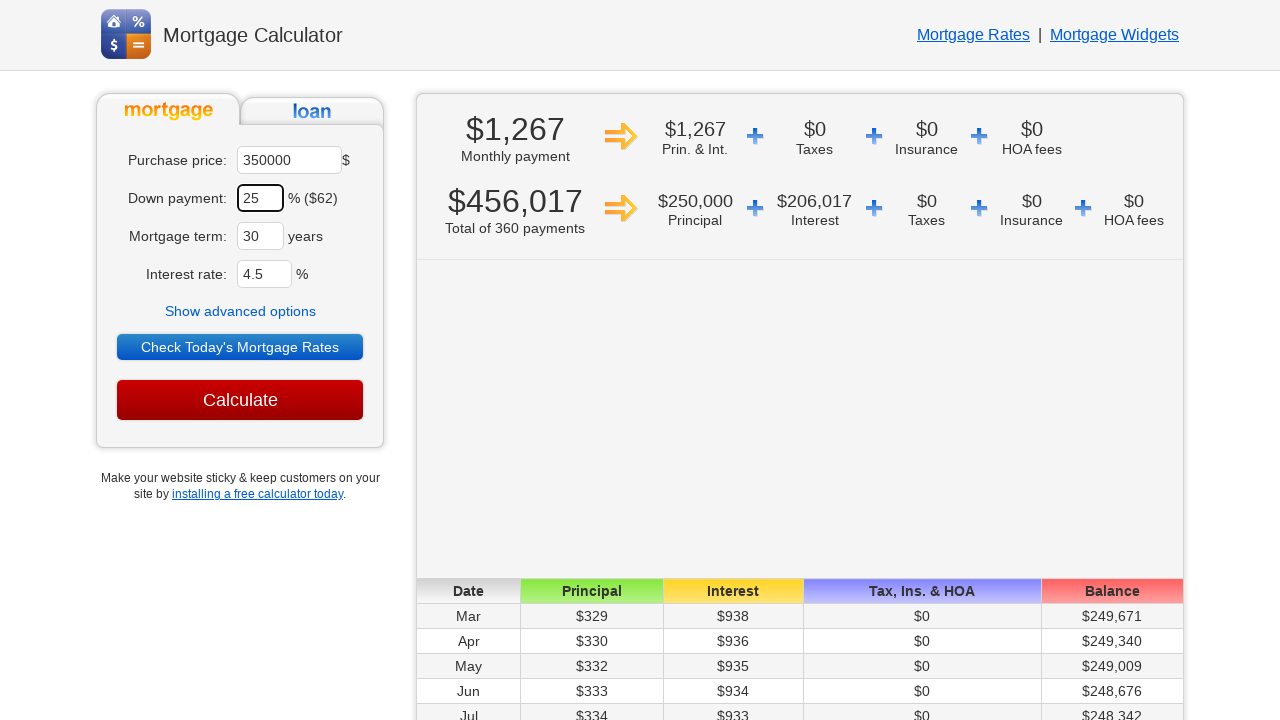

Cleared interest rate field (iteration 1) on input[name='ir']
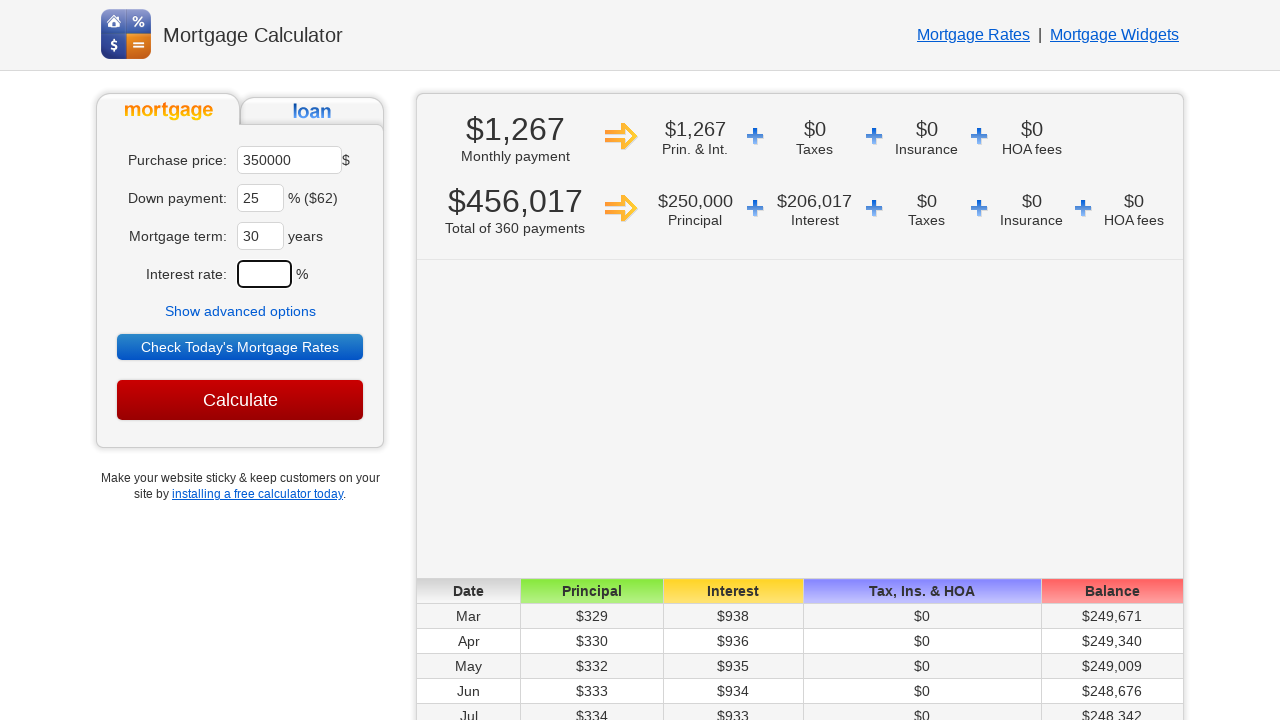

Entered interest rate 3.4% (iteration 1) on input[name='ir']
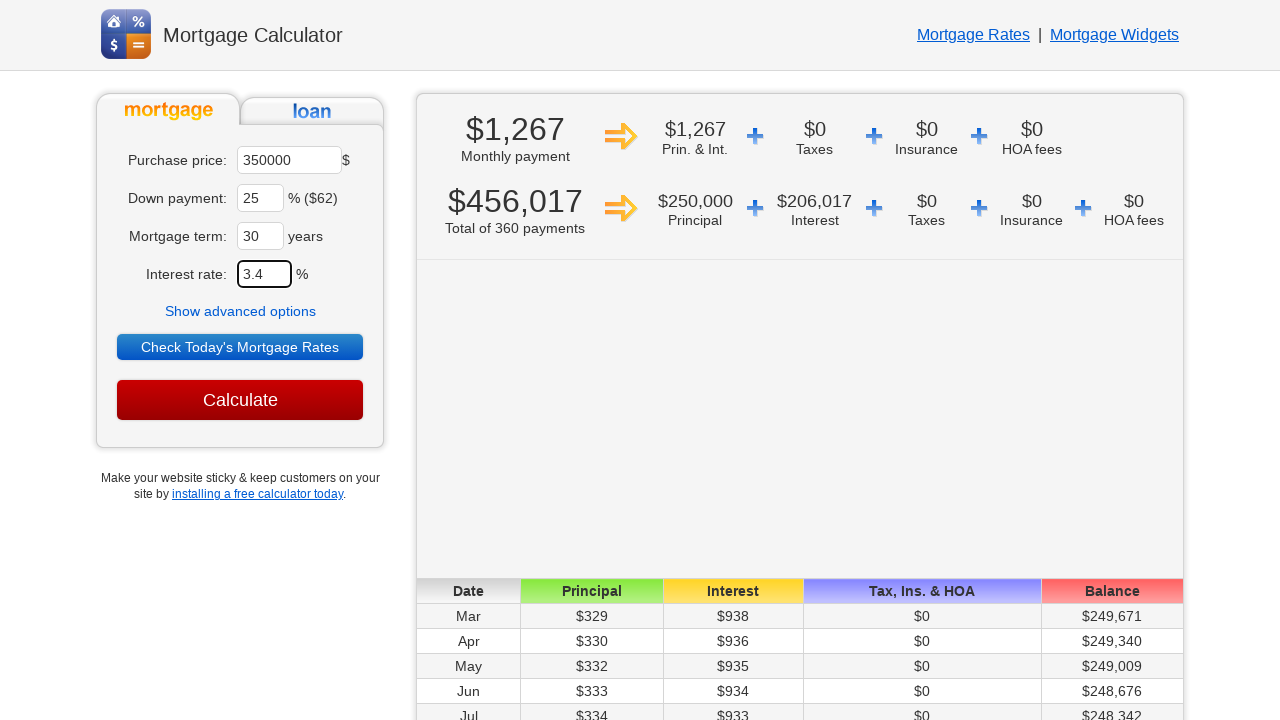

Clicked Calculate button to compute monthly payment (iteration 1) at (240, 400) on input[value='Calculate']
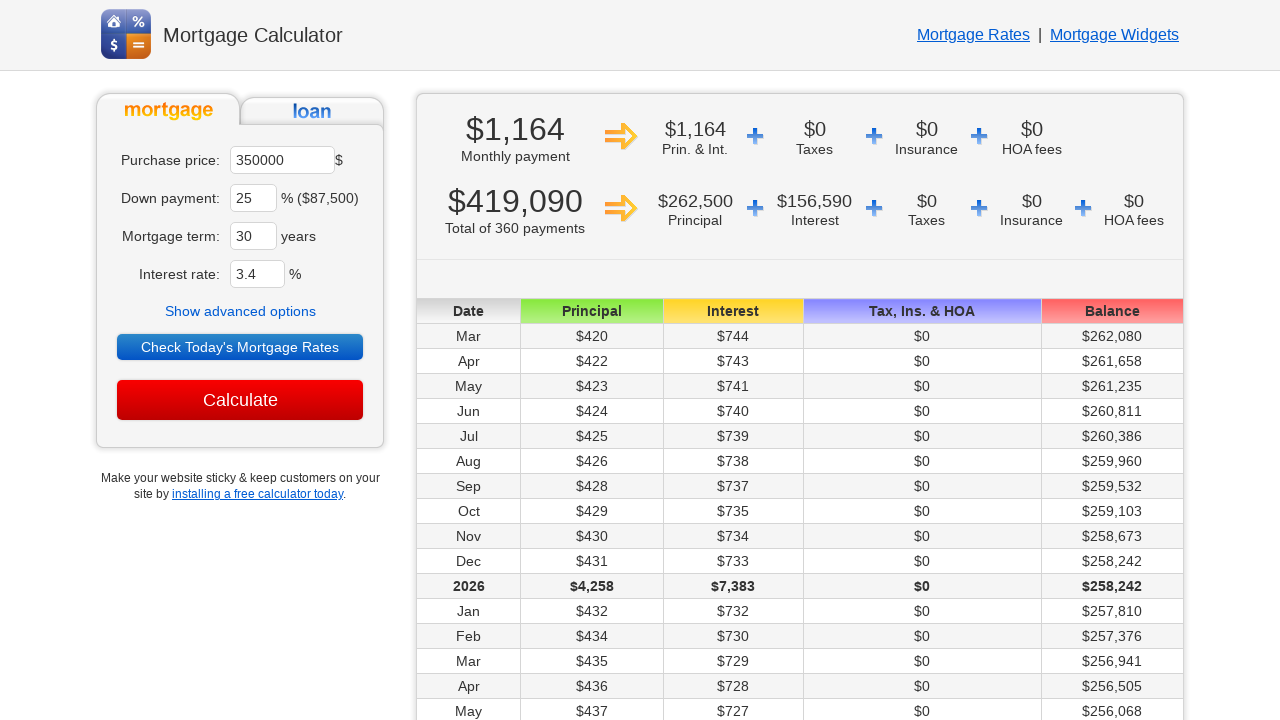

Monthly payment result loaded (iteration 1)
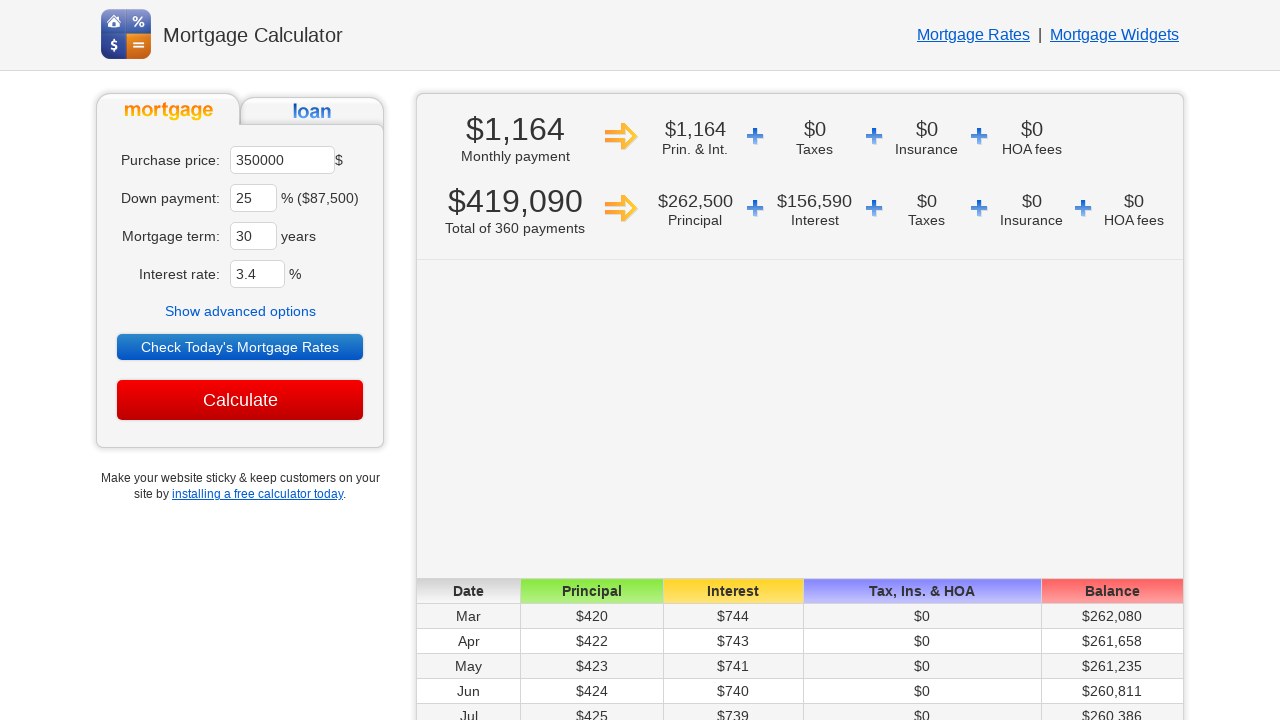

Navigated to mortgage calculator for iteration 2
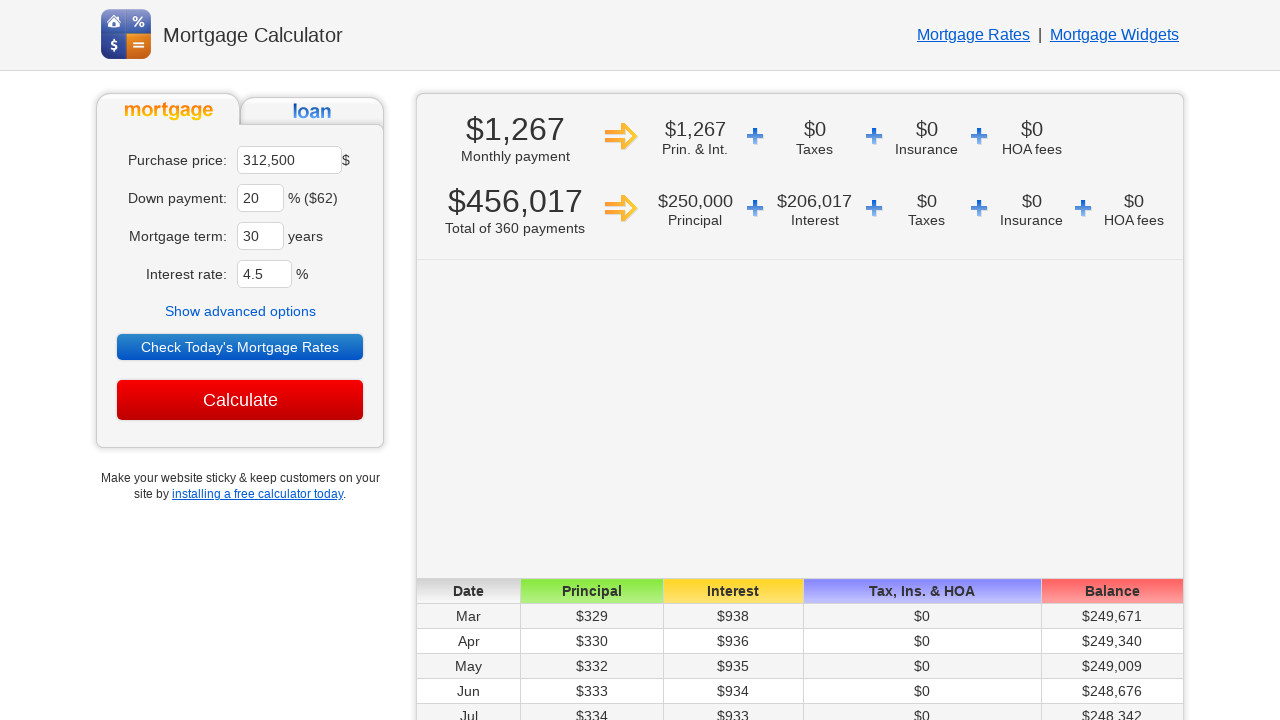

Cleared purchase price field (iteration 2) on input[name='ma']
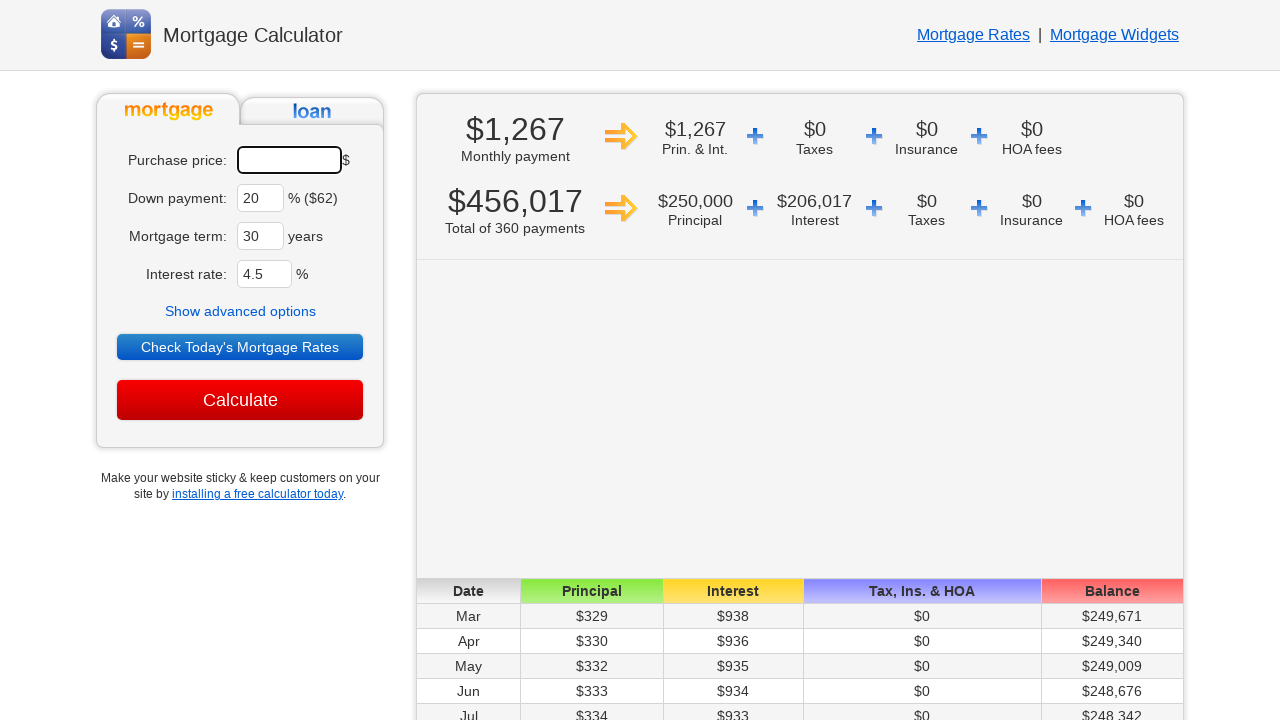

Entered purchase price $370000 (iteration 2) on input[name='ma']
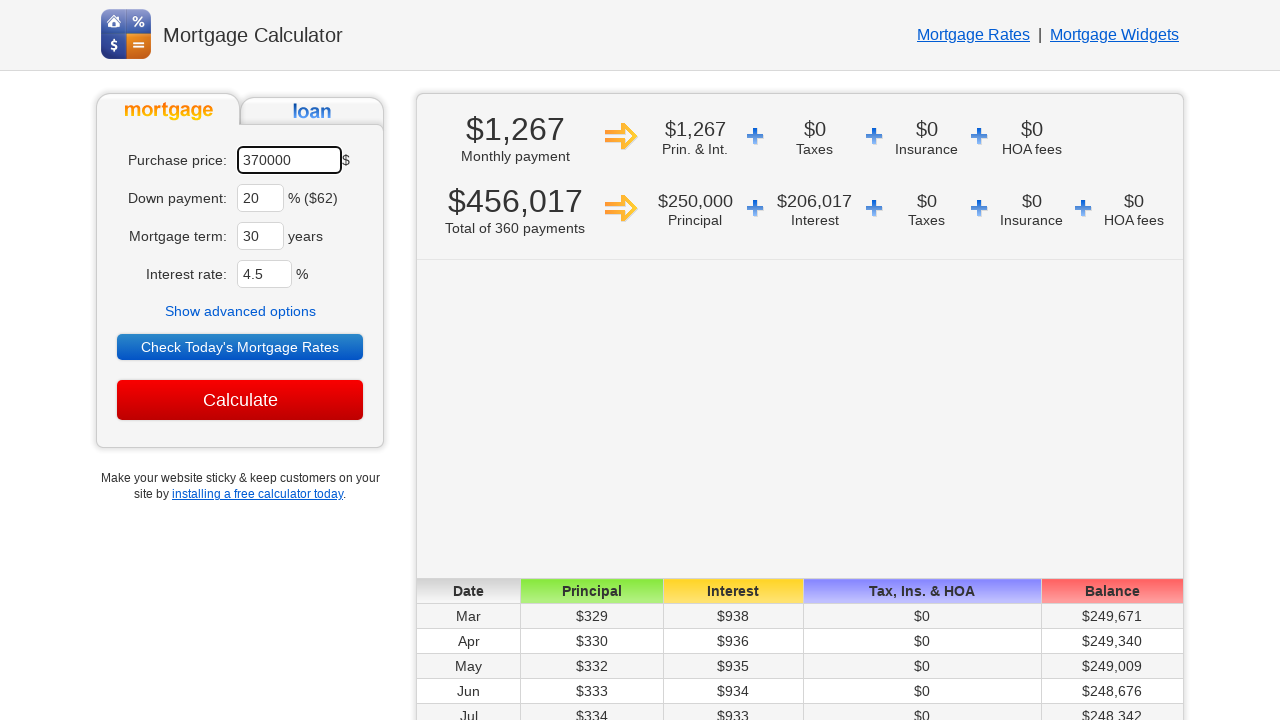

Cleared down payment field (iteration 2) on input[name='dp']
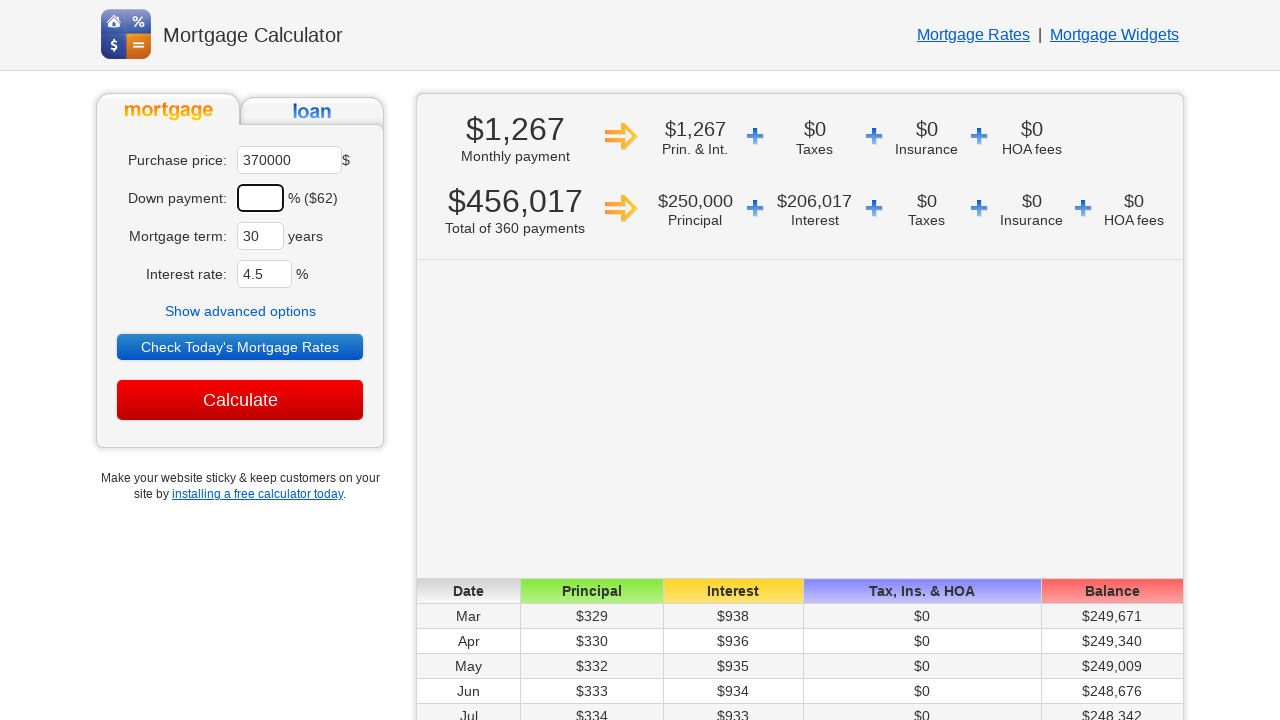

Entered down payment 30% (iteration 2) on input[name='dp']
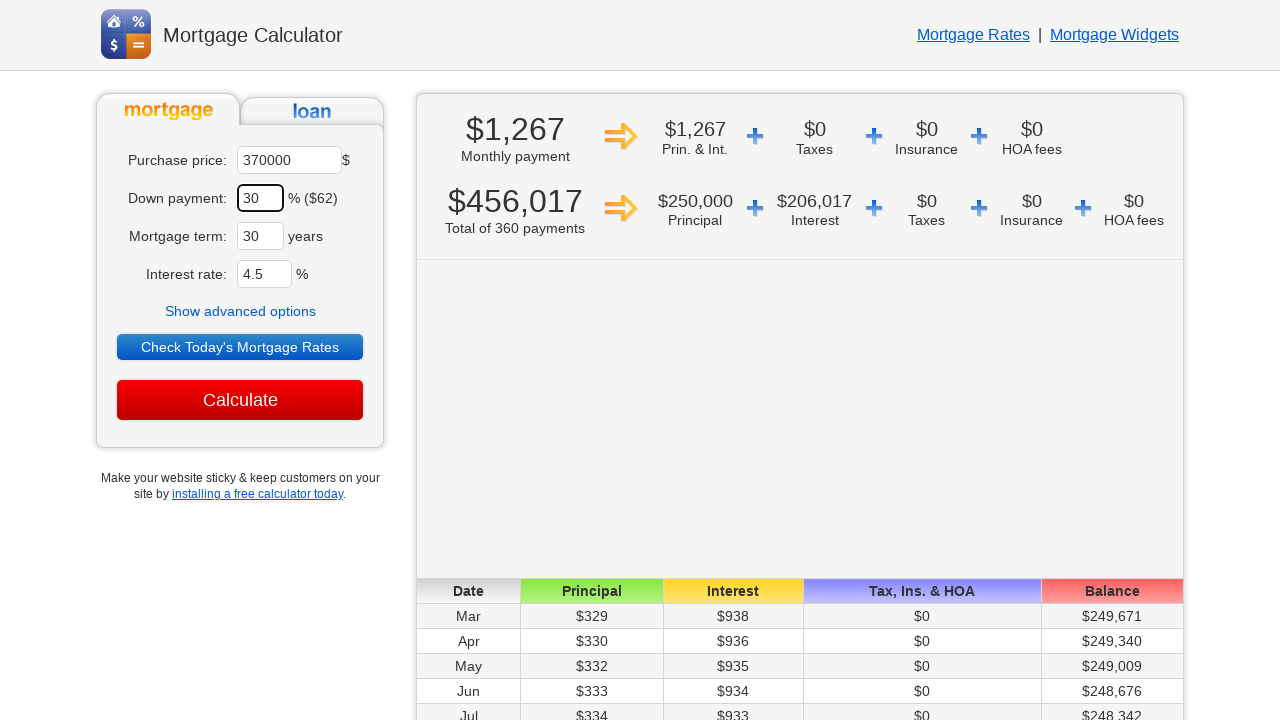

Cleared interest rate field (iteration 2) on input[name='ir']
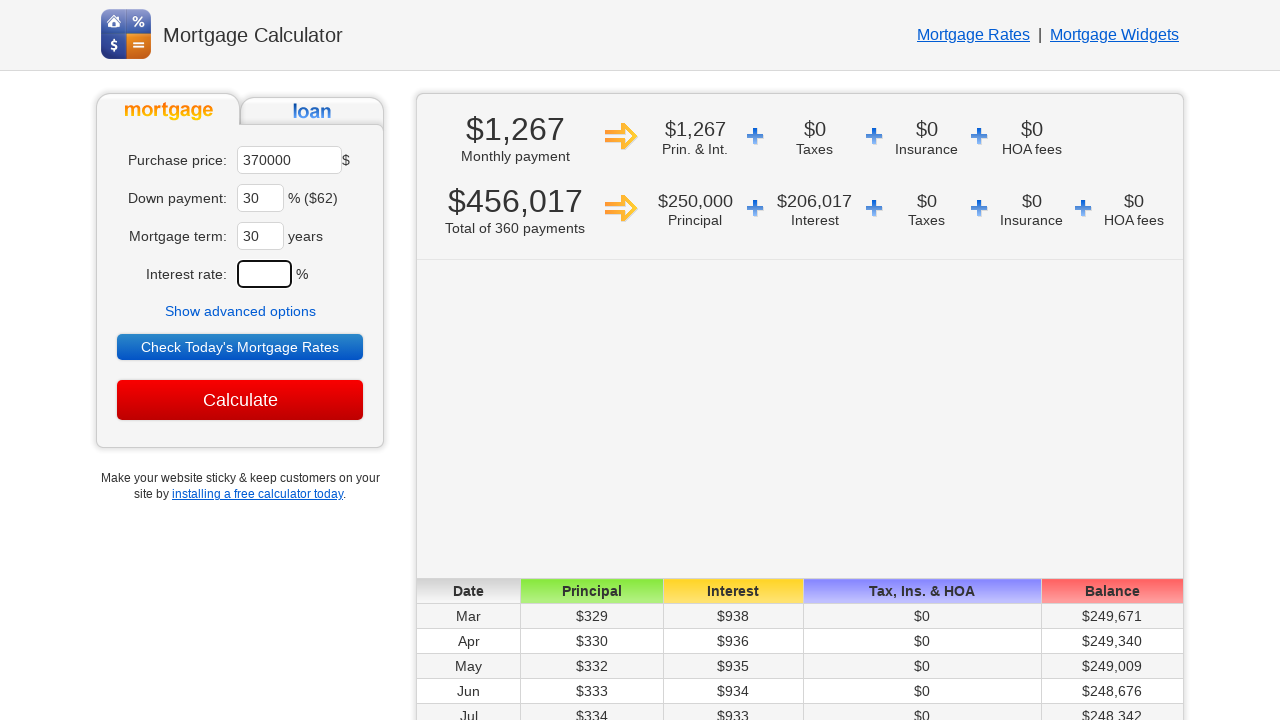

Entered interest rate 4.1% (iteration 2) on input[name='ir']
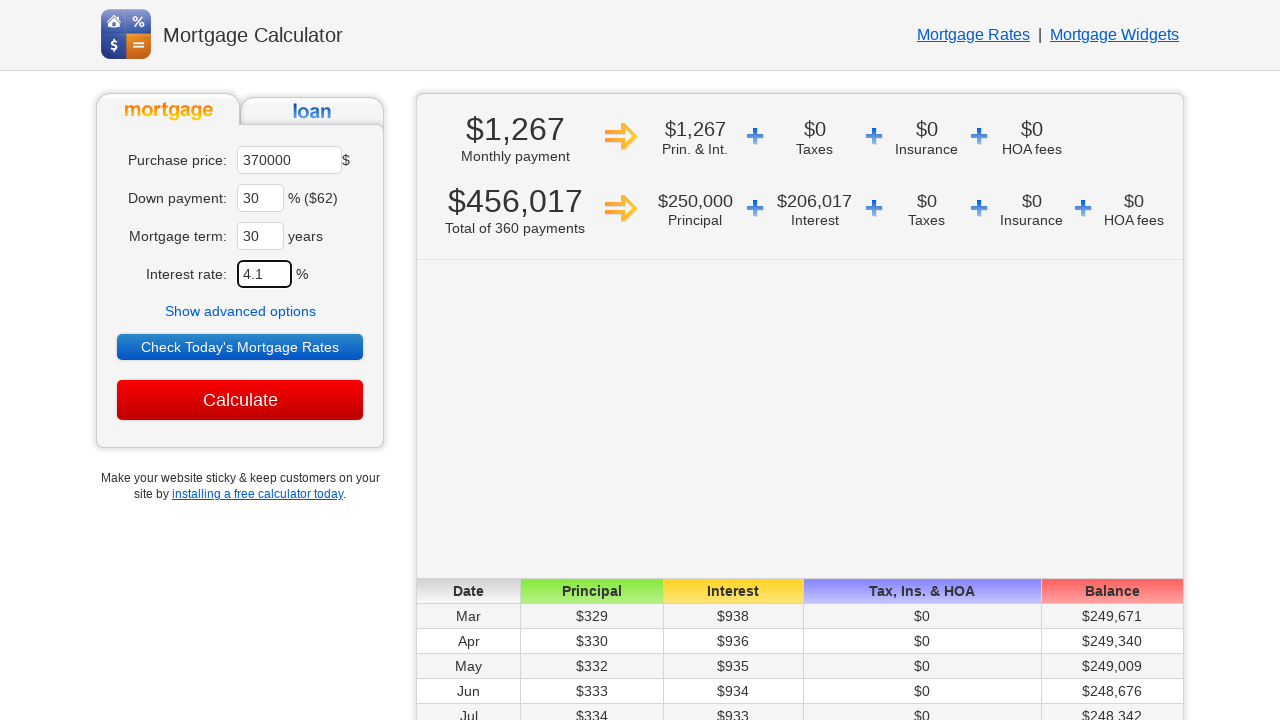

Clicked Calculate button to compute monthly payment (iteration 2) at (240, 400) on input[value='Calculate']
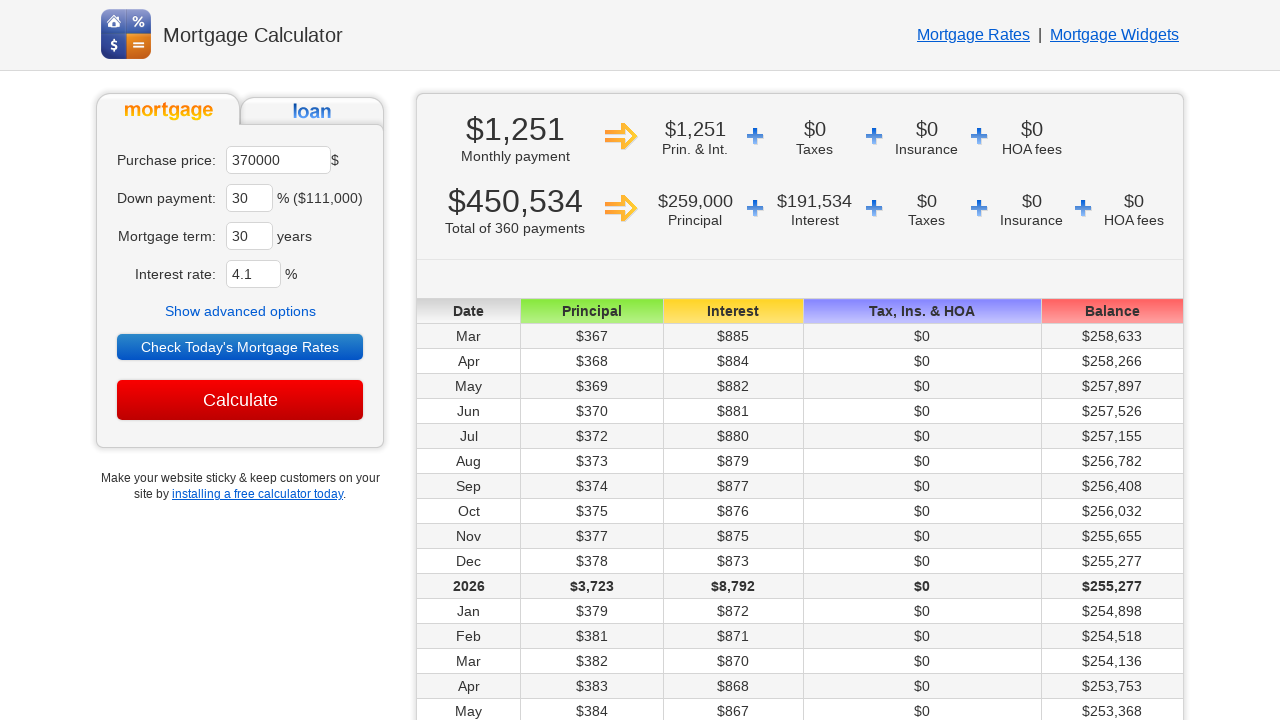

Monthly payment result loaded (iteration 2)
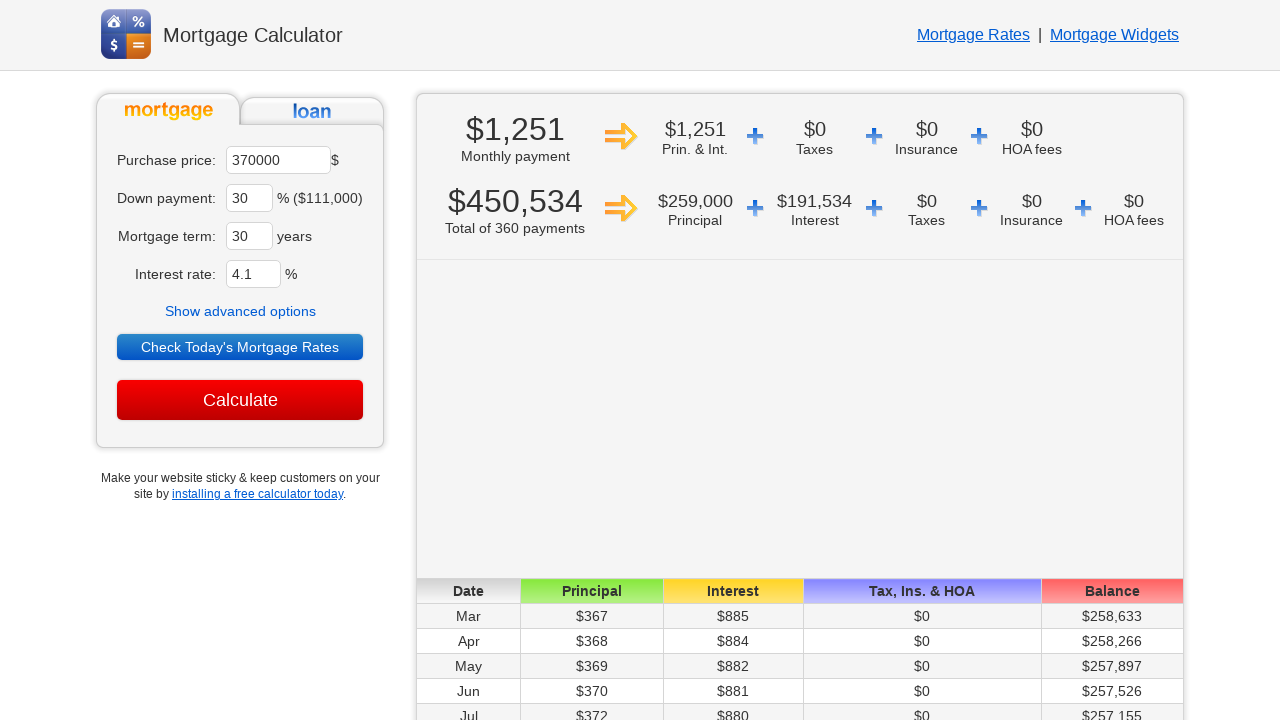

Navigated to mortgage calculator for iteration 3
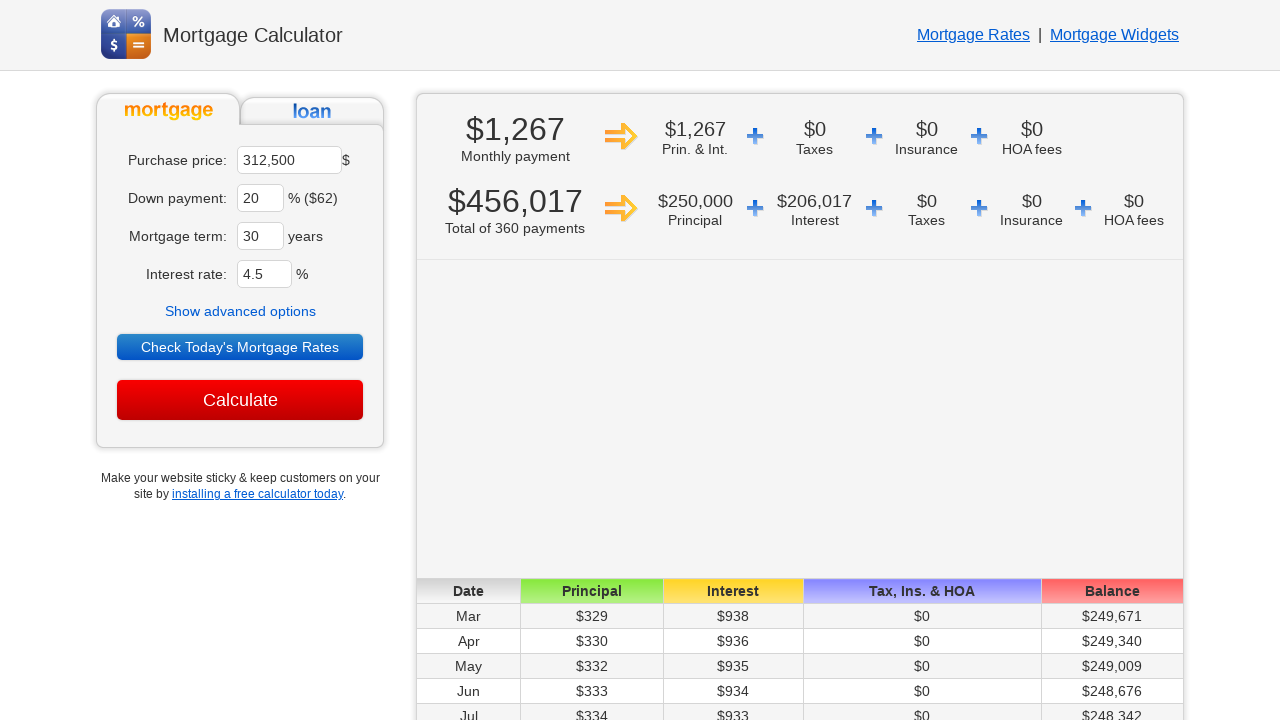

Cleared purchase price field (iteration 3) on input[name='ma']
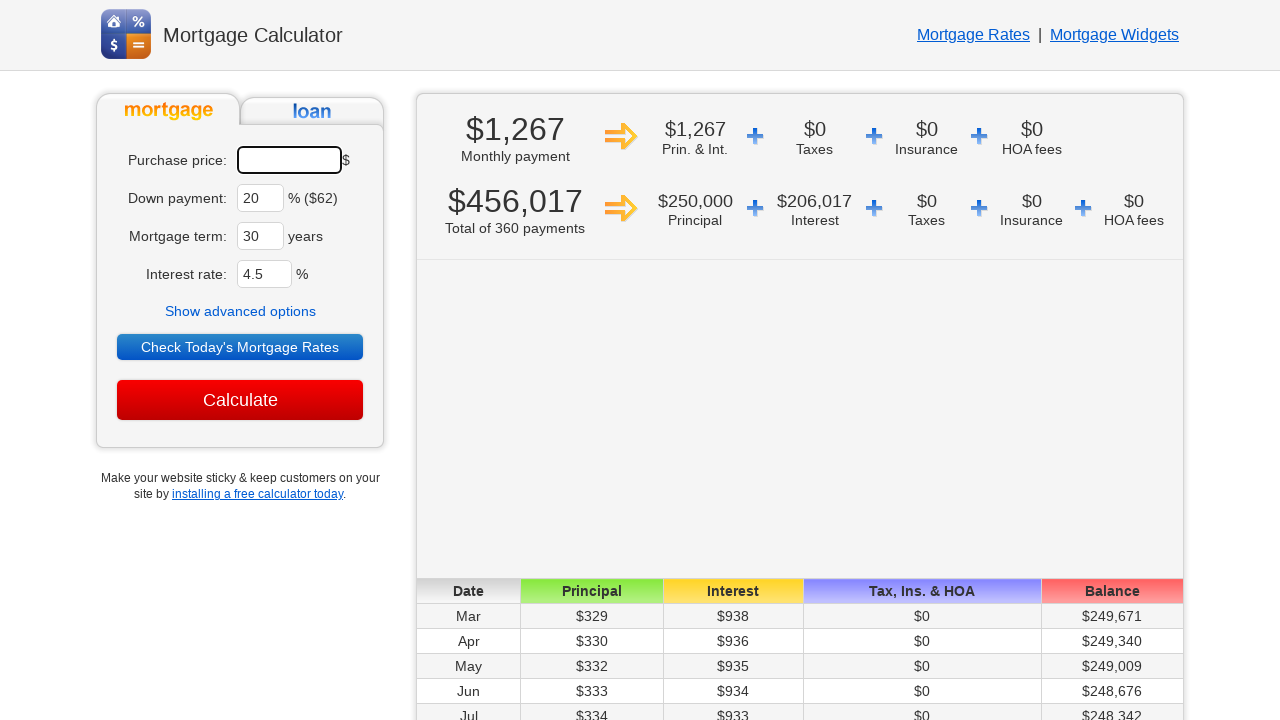

Entered purchase price $380000 (iteration 3) on input[name='ma']
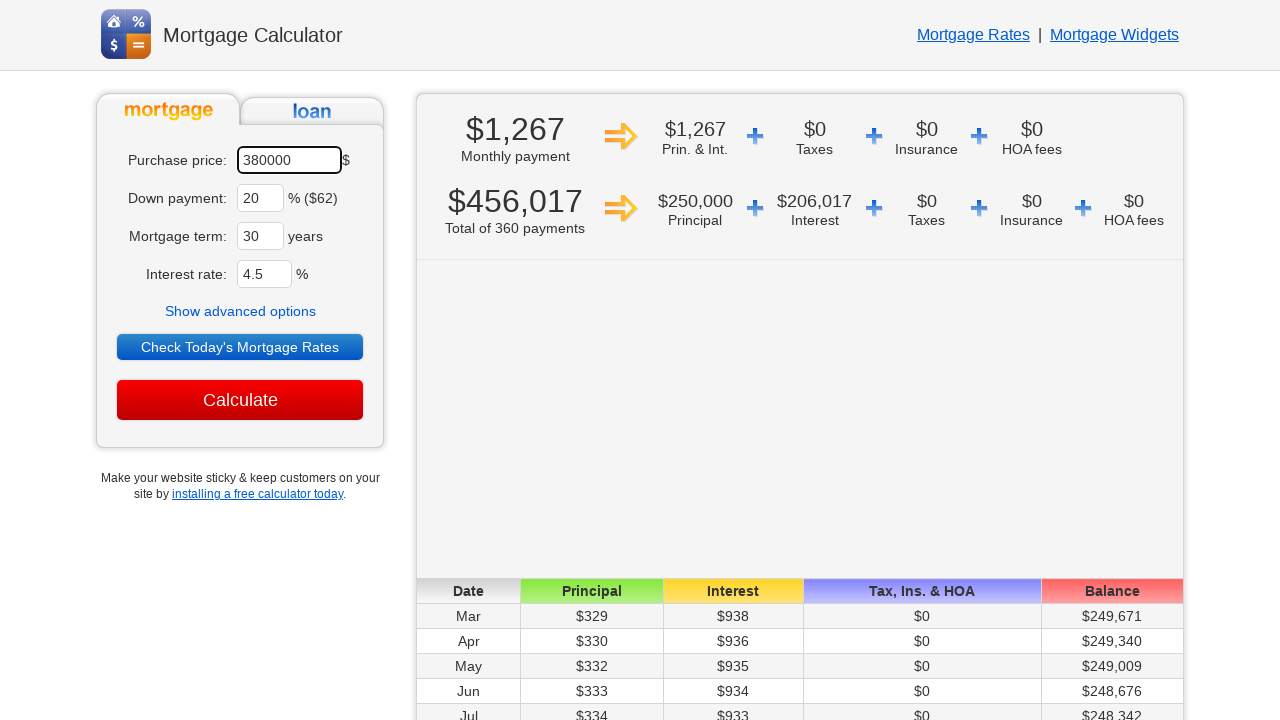

Cleared down payment field (iteration 3) on input[name='dp']
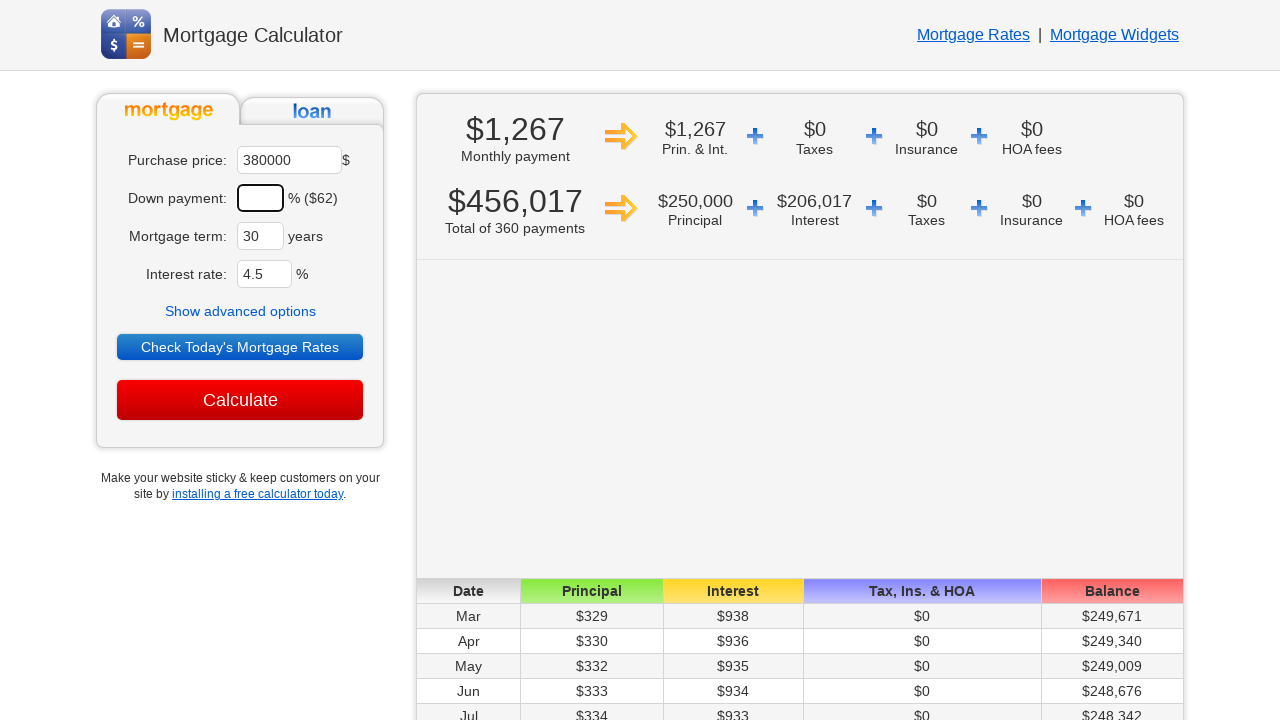

Entered down payment 35% (iteration 3) on input[name='dp']
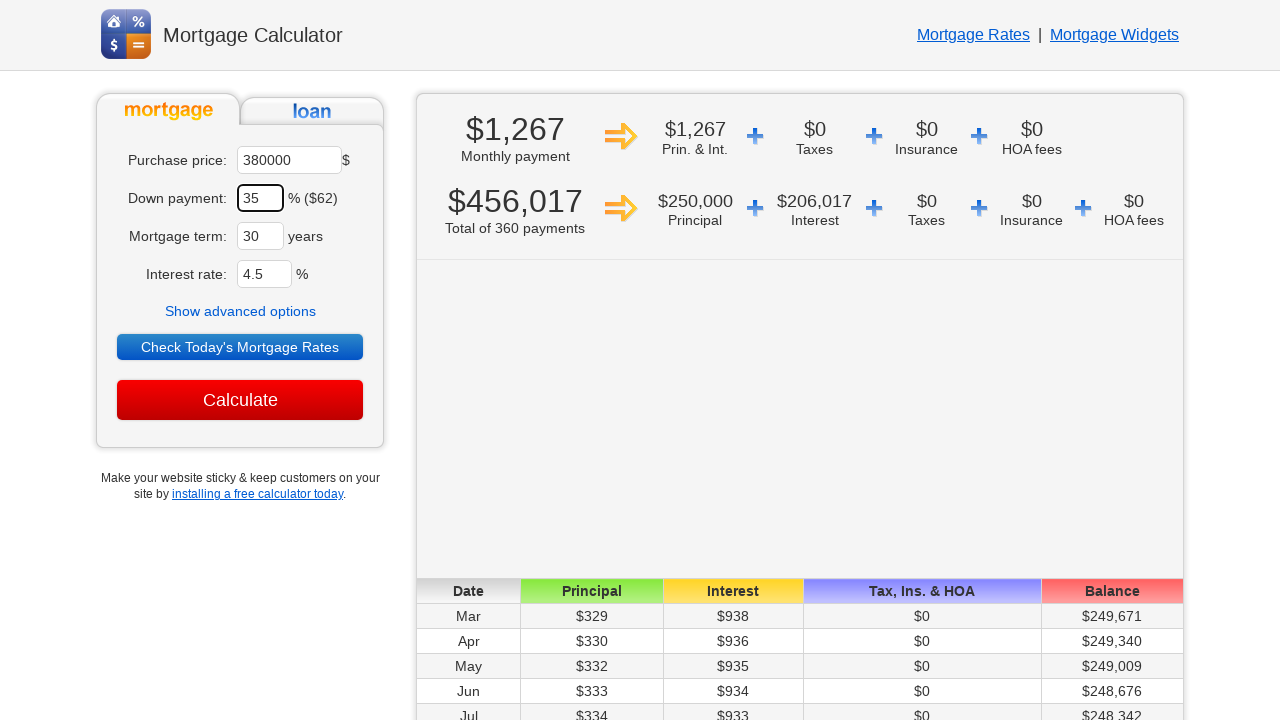

Cleared interest rate field (iteration 3) on input[name='ir']
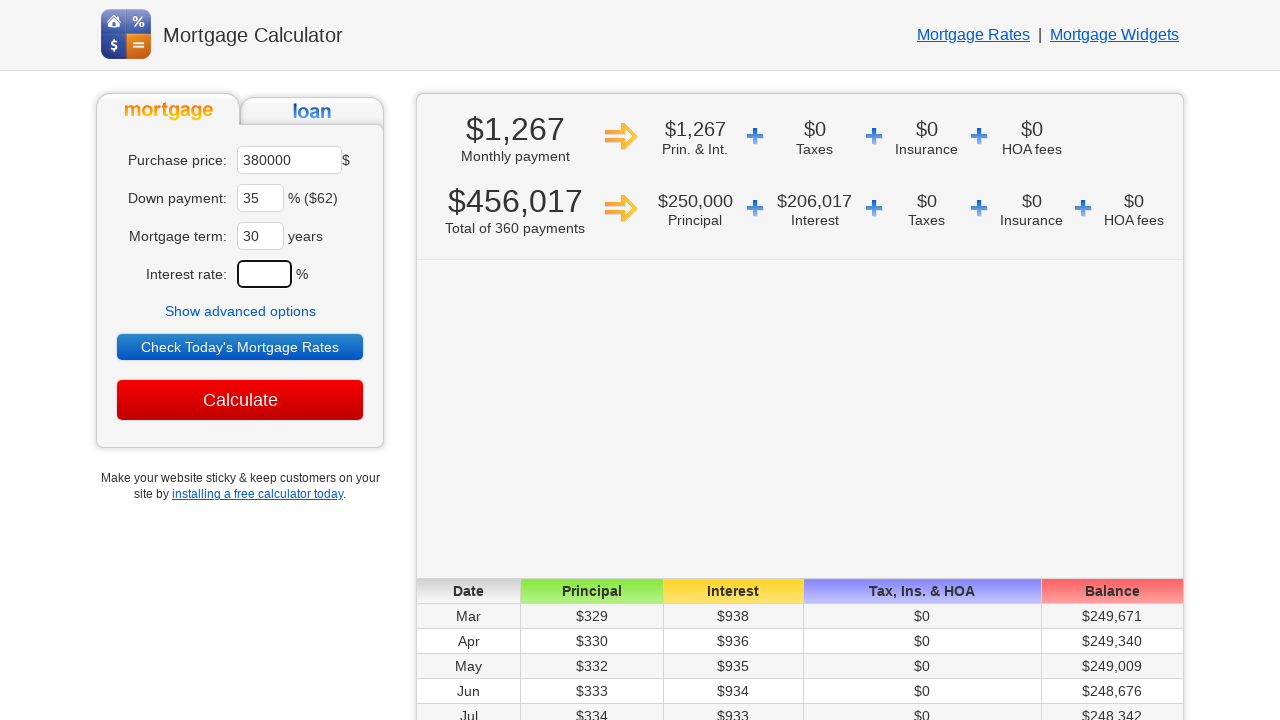

Entered interest rate 2.8% (iteration 3) on input[name='ir']
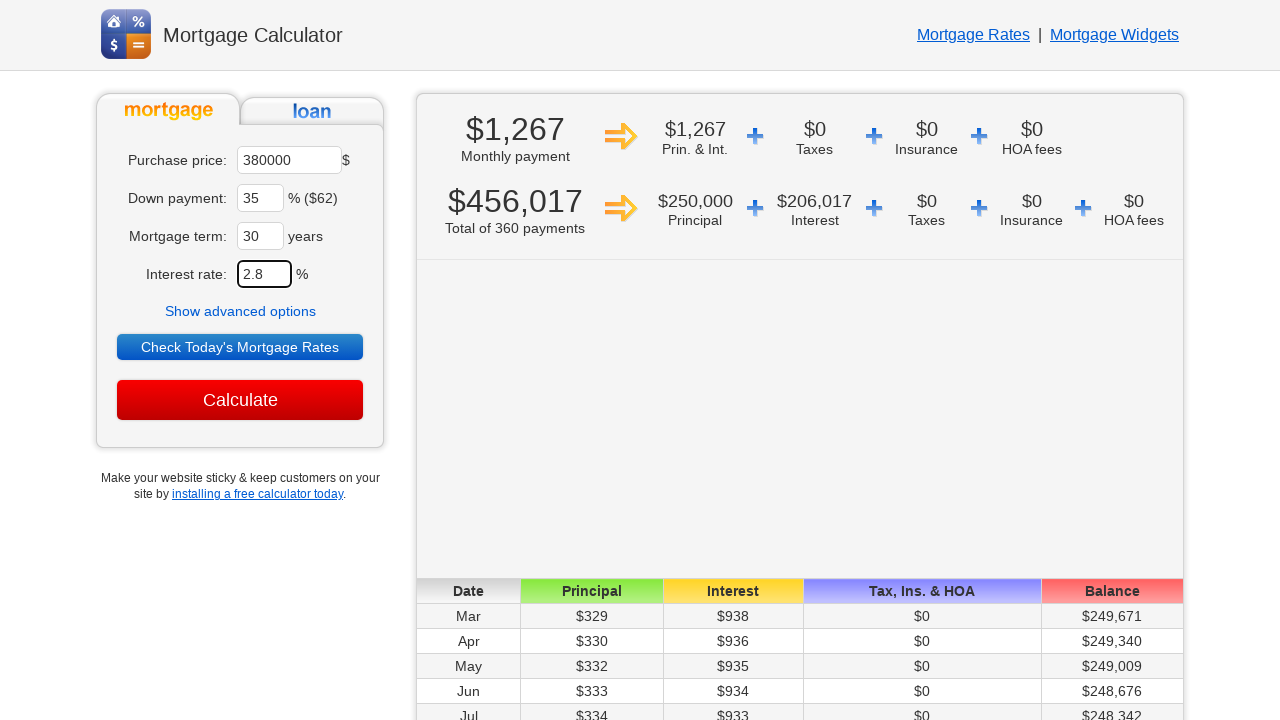

Clicked Calculate button to compute monthly payment (iteration 3) at (240, 400) on input[value='Calculate']
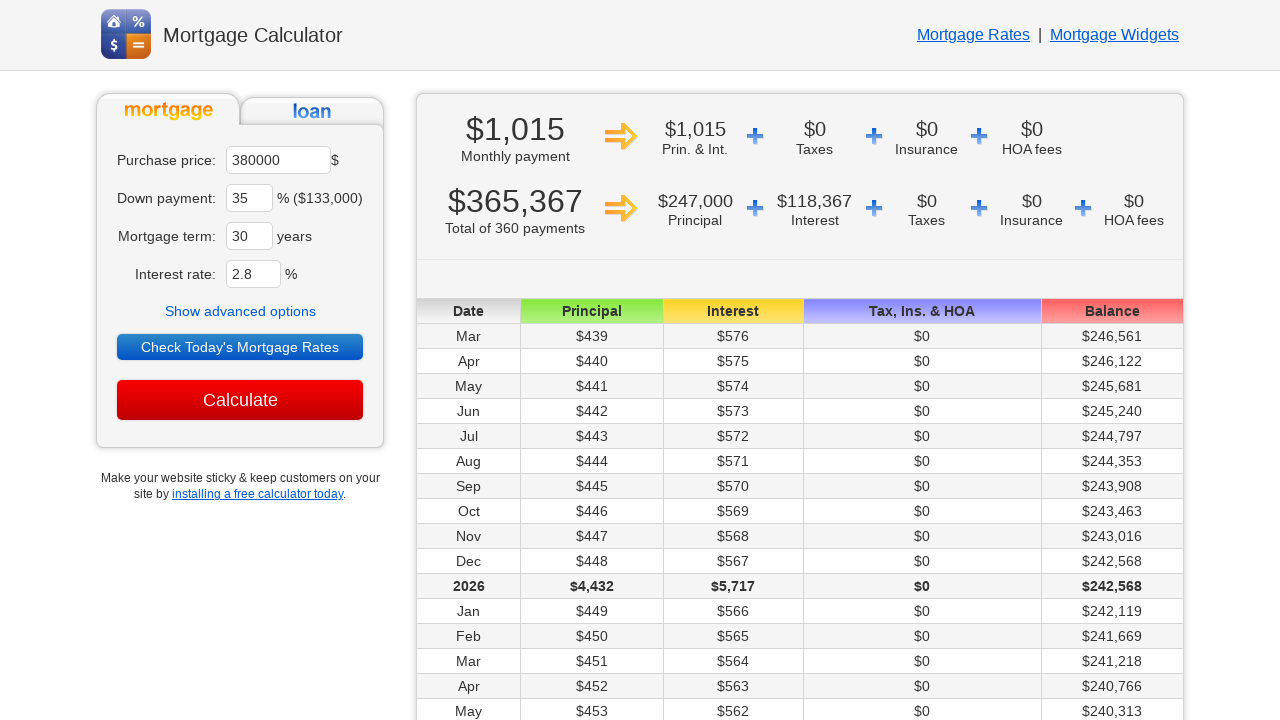

Monthly payment result loaded (iteration 3)
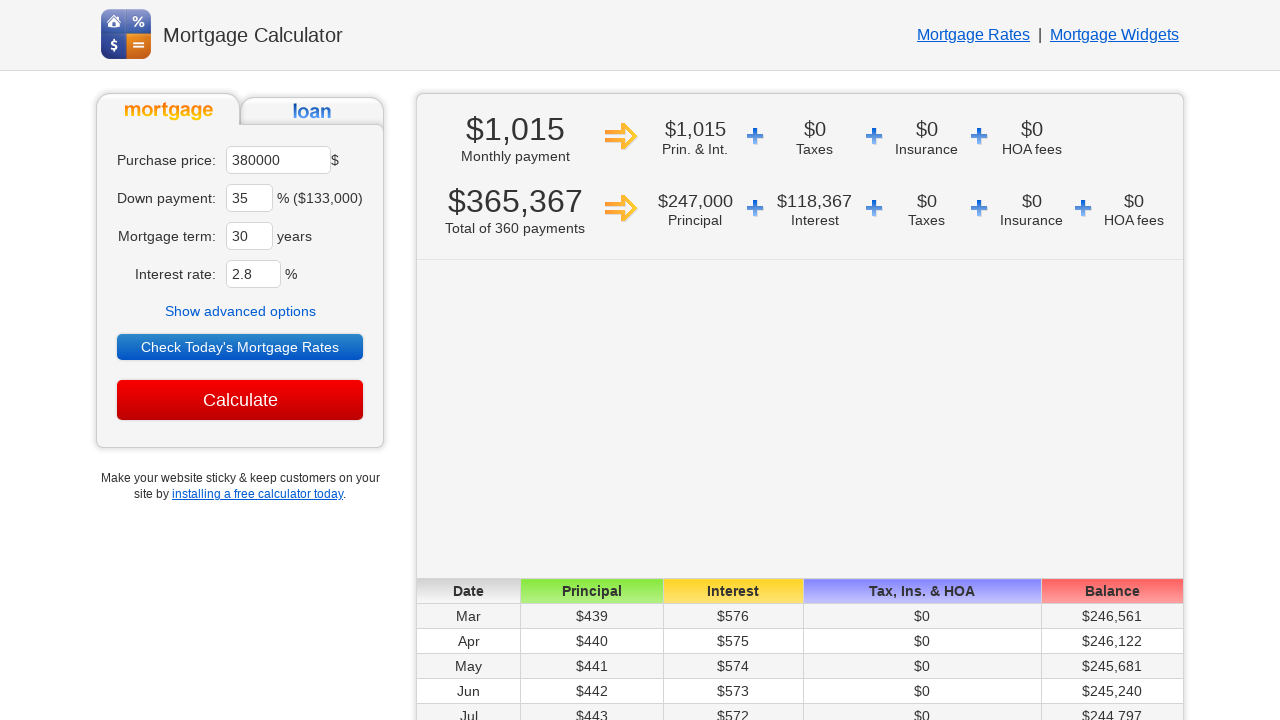

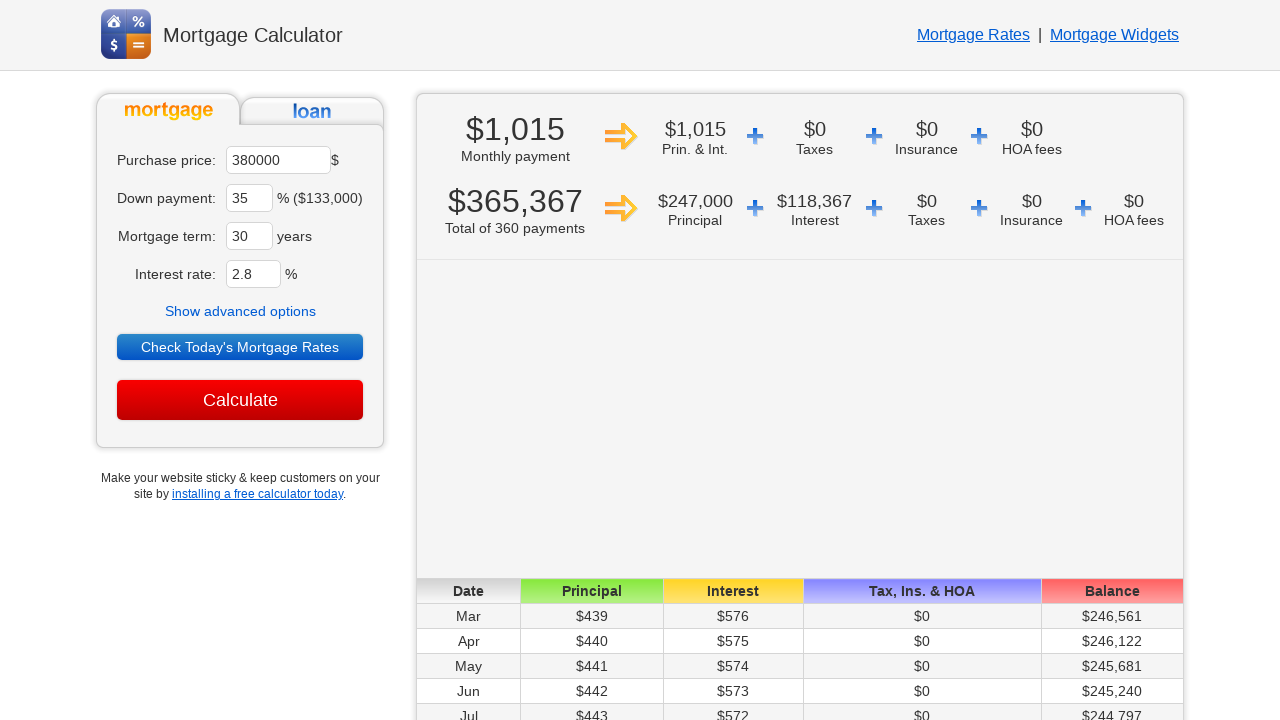